Tests pagination navigation on a book catalog website by repeatedly clicking the "next" button to navigate through multiple pages of book listings.

Starting URL: http://books.toscrape.com

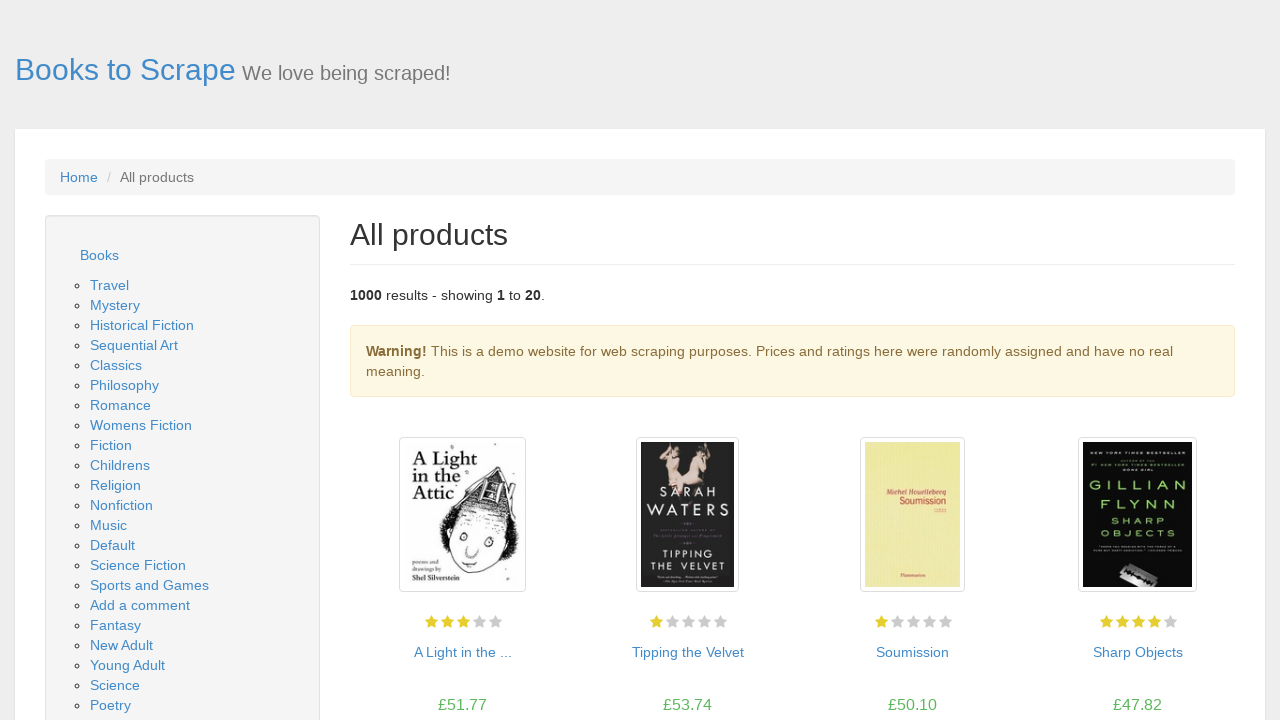

Waited for book listings to load on the first page
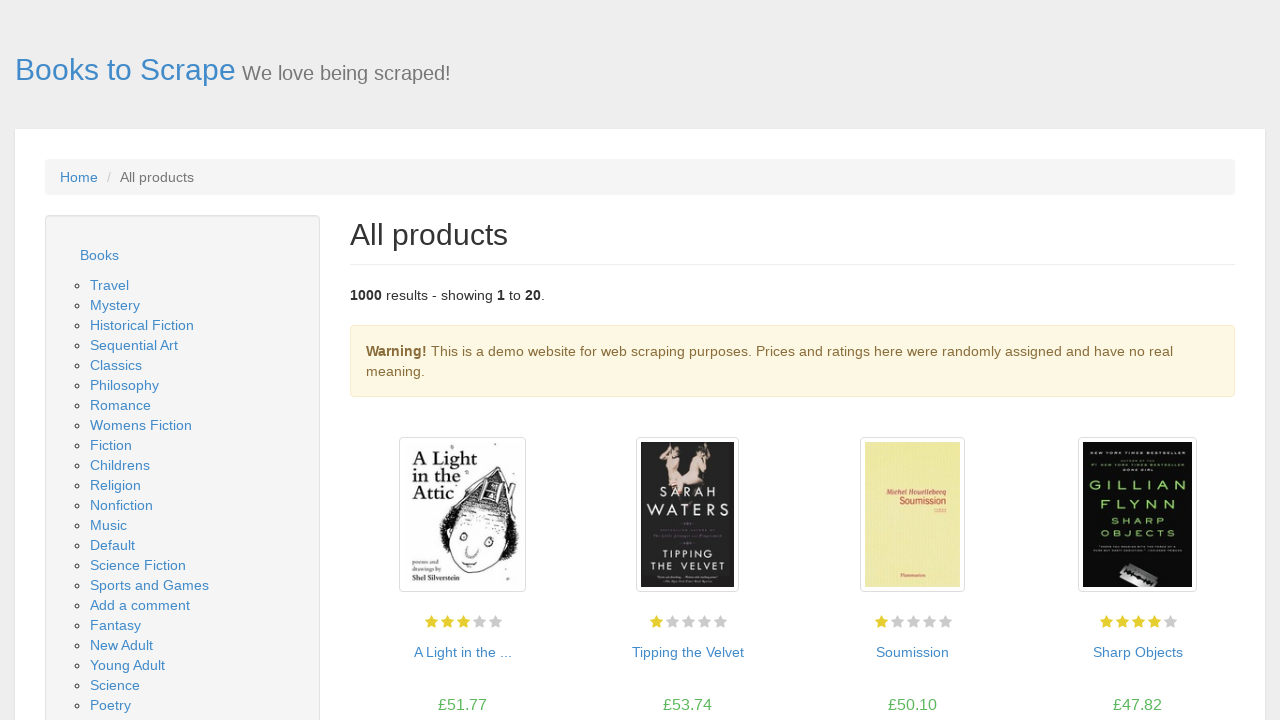

Clicked 'next' button to navigate to the next page at (1206, 654) on a:has-text('next')
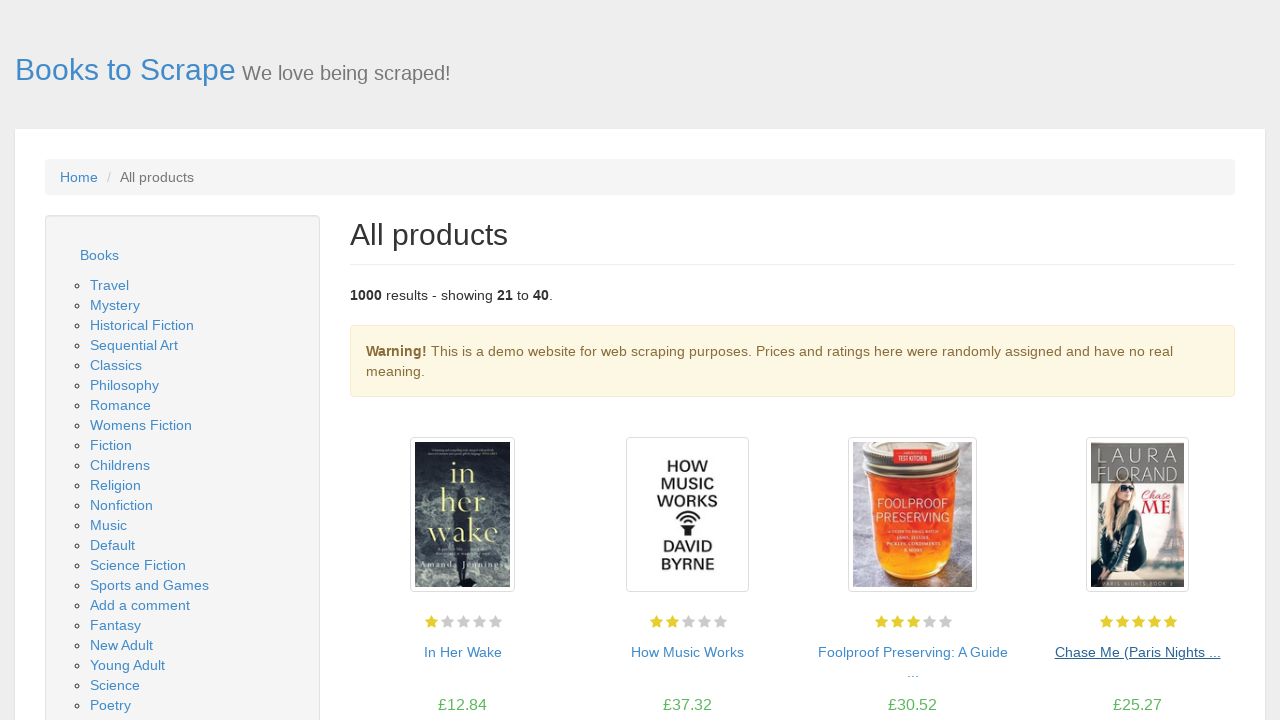

Waited for book listings to load on the new page
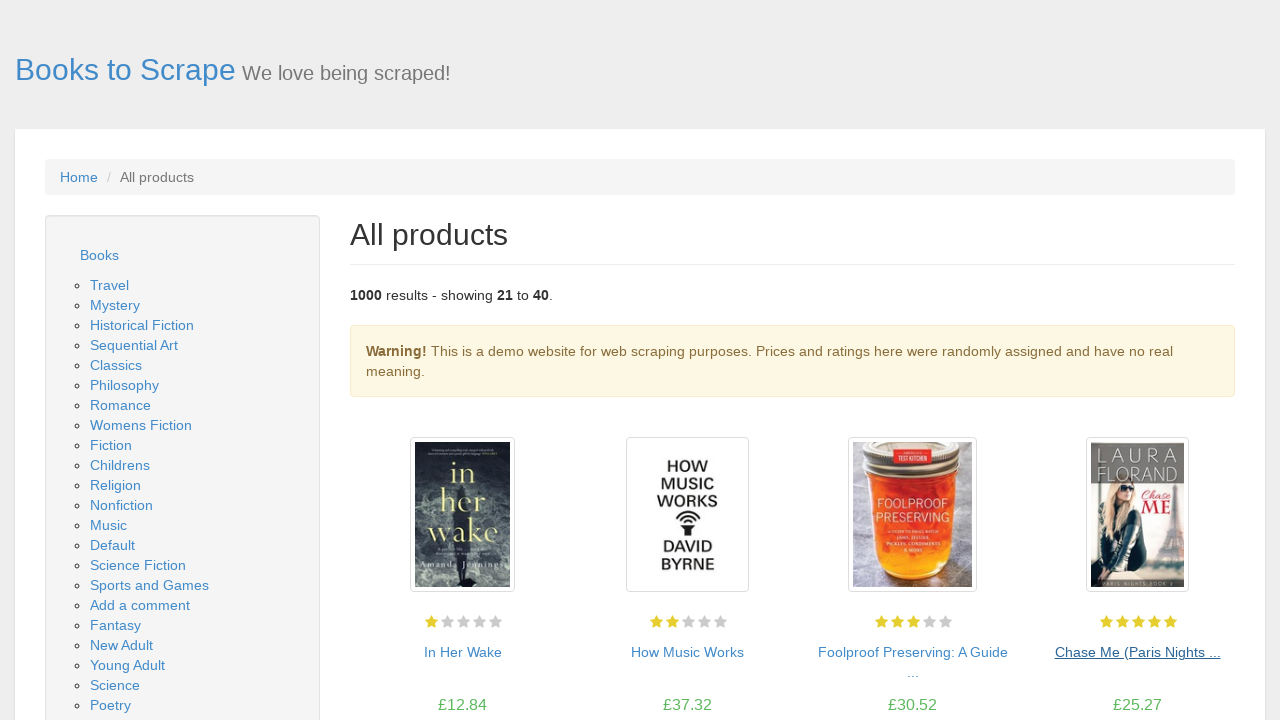

Clicked 'next' button to navigate to the next page at (1206, 654) on a:has-text('next')
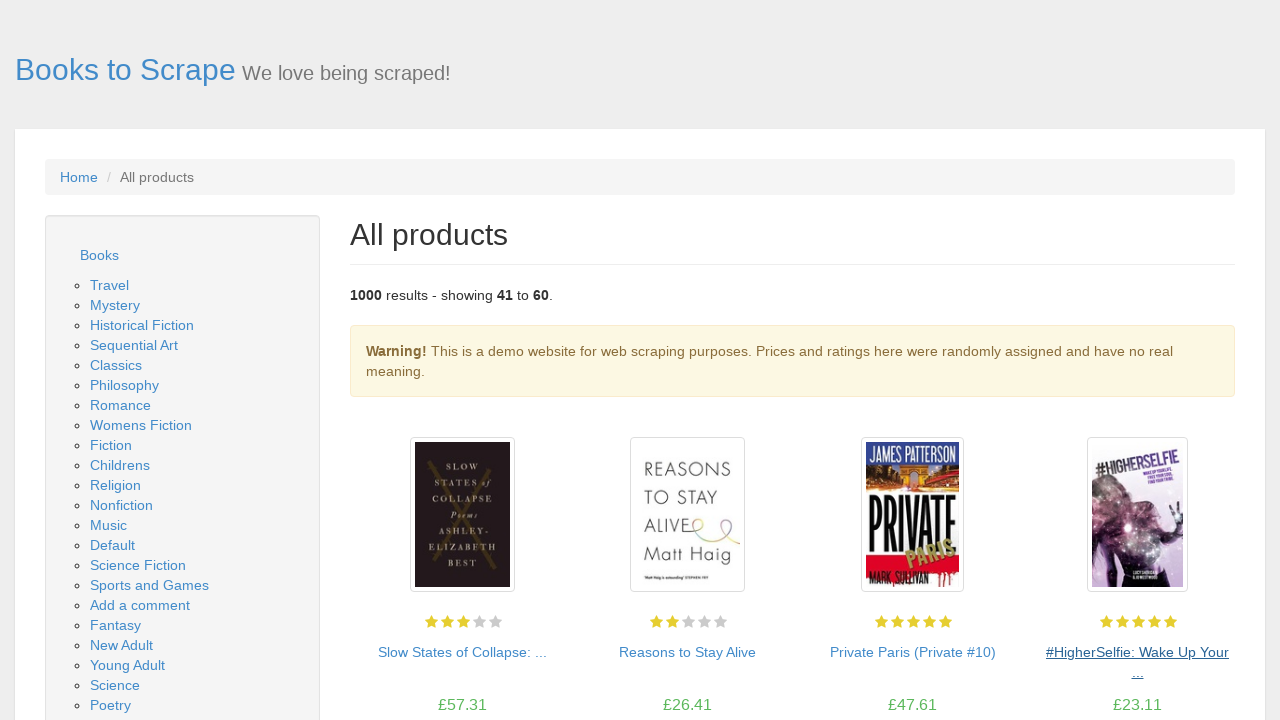

Waited for book listings to load on the new page
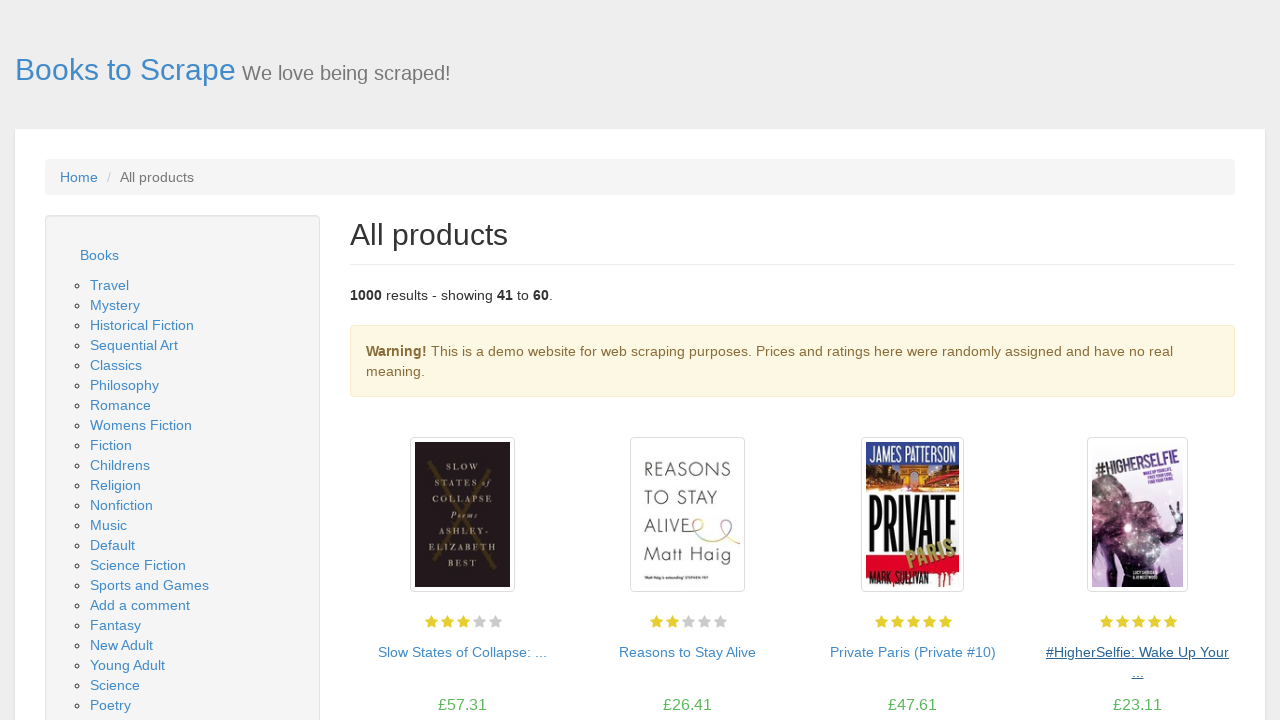

Clicked 'next' button to navigate to the next page at (1206, 654) on a:has-text('next')
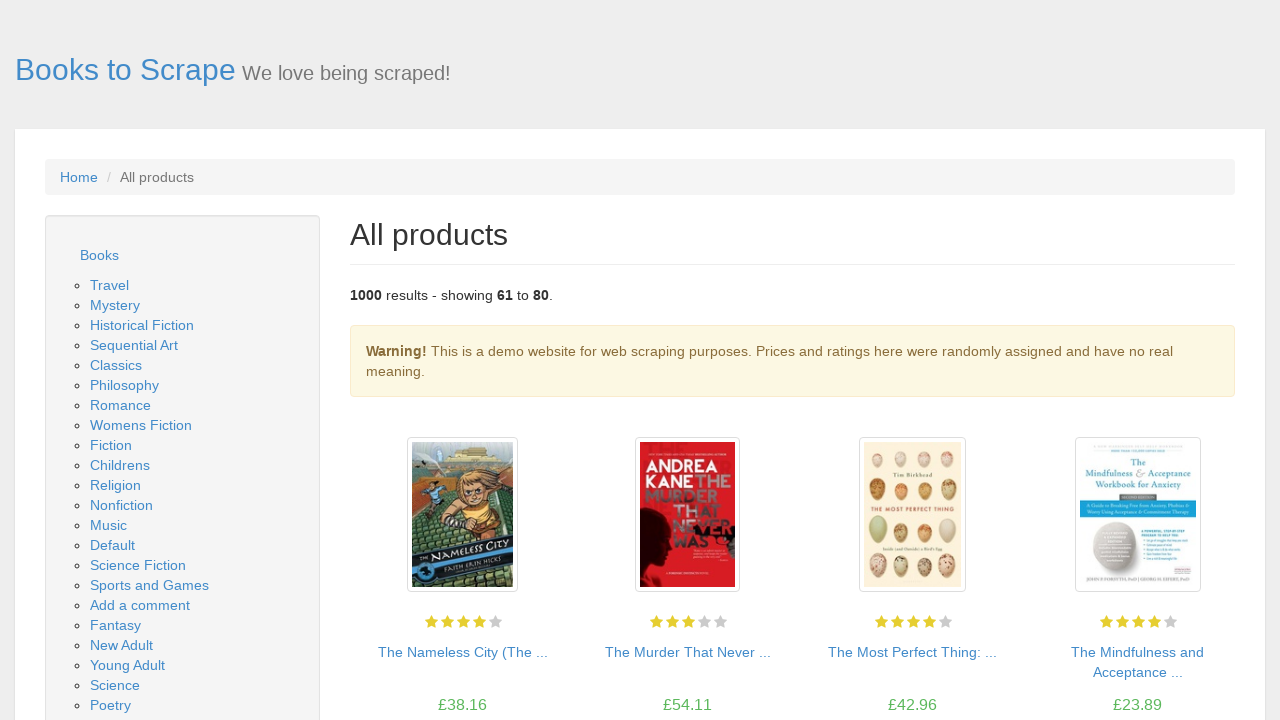

Waited for book listings to load on the new page
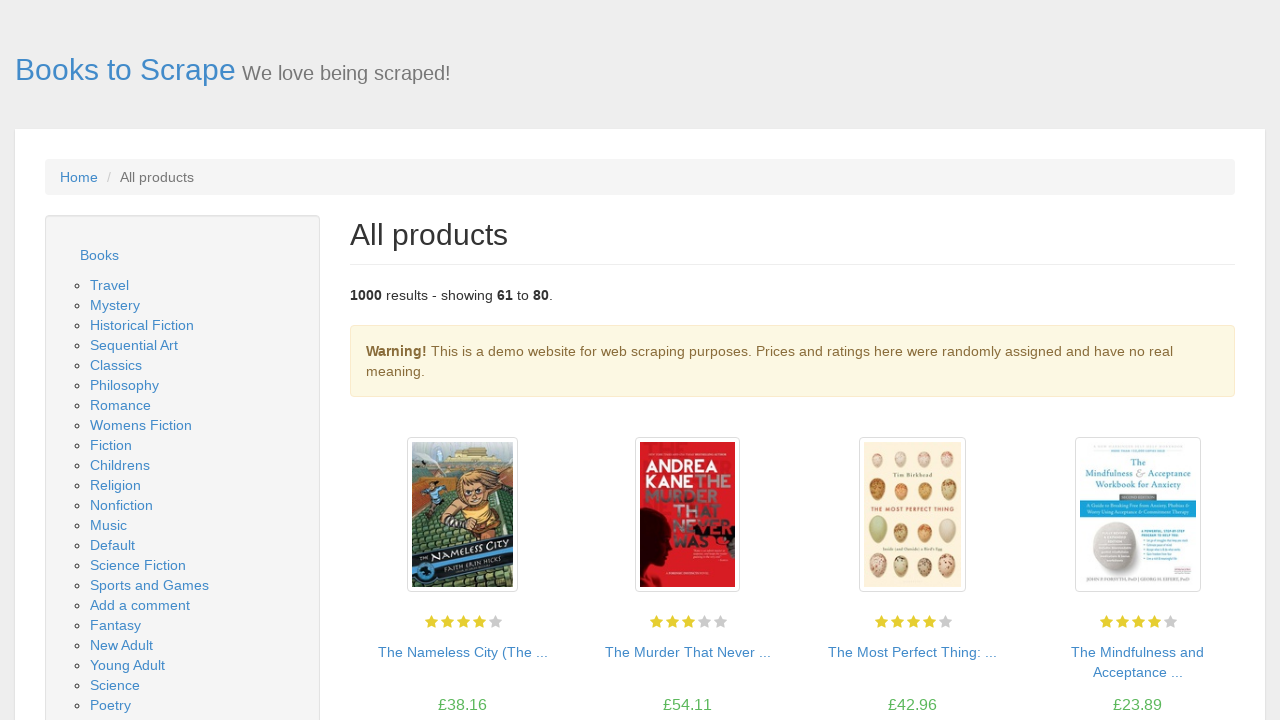

Clicked 'next' button to navigate to the next page at (1206, 654) on a:has-text('next')
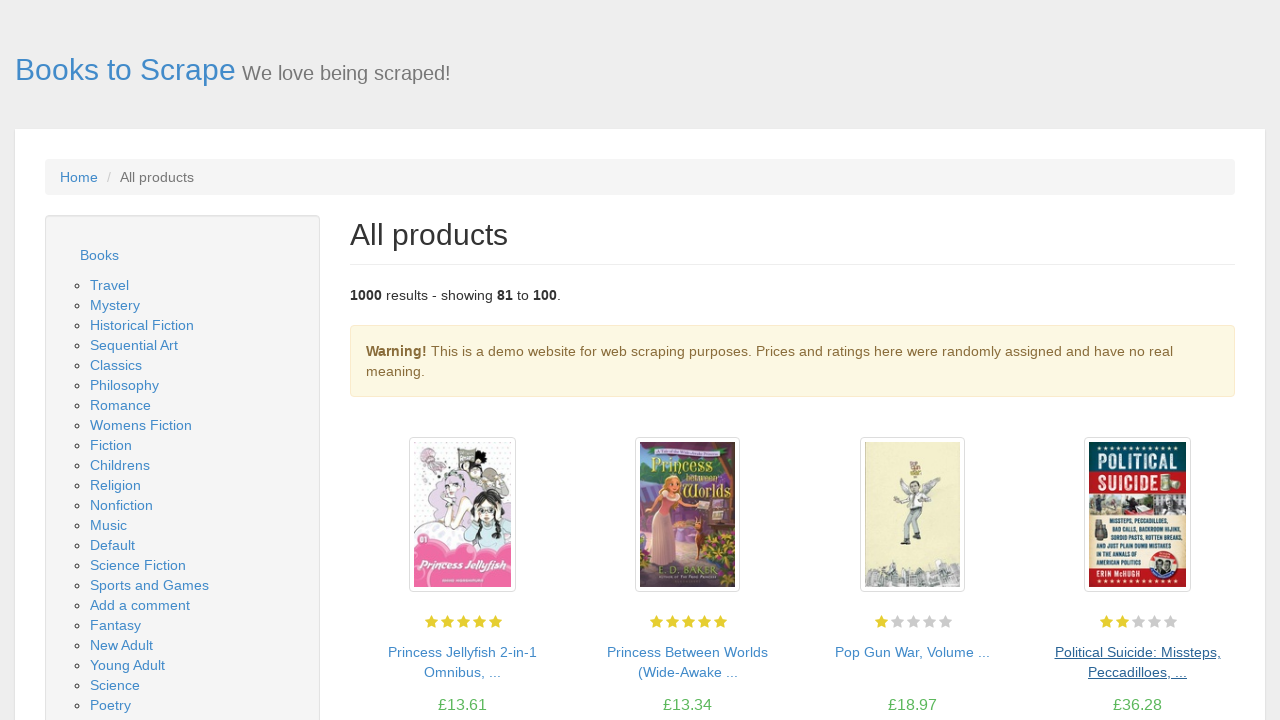

Waited for book listings to load on the new page
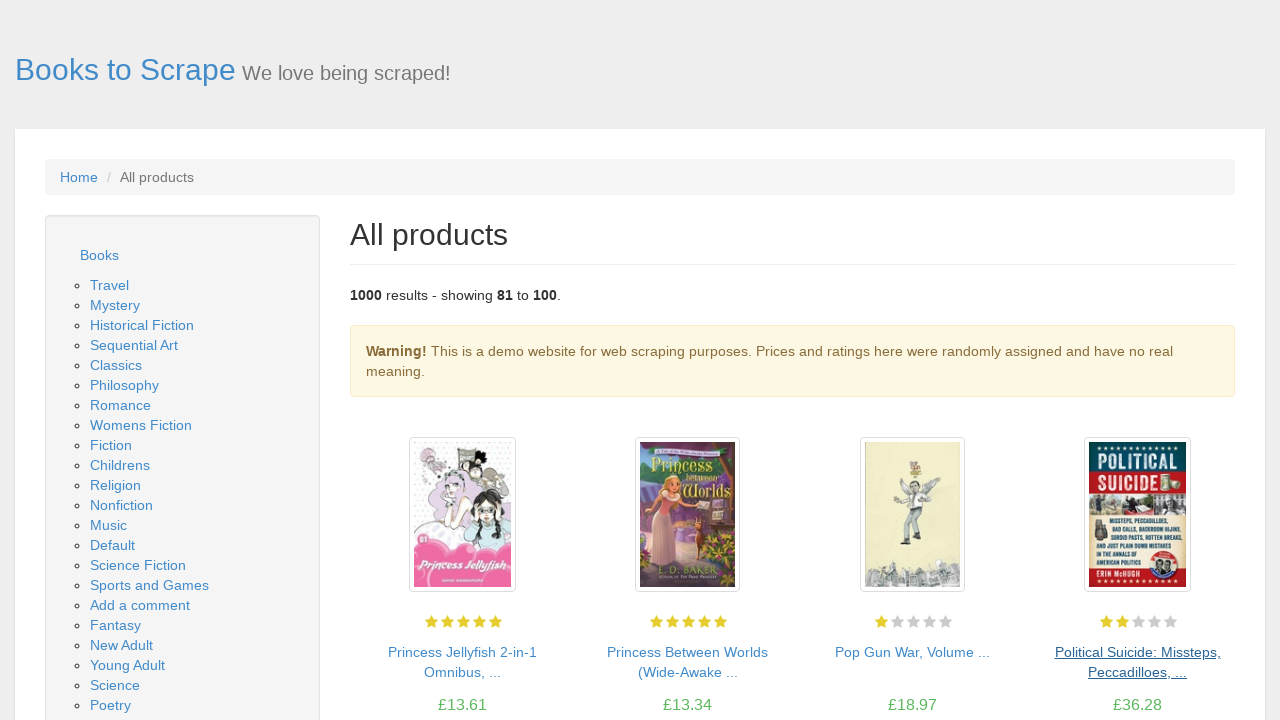

Clicked 'next' button to navigate to the next page at (1206, 654) on a:has-text('next')
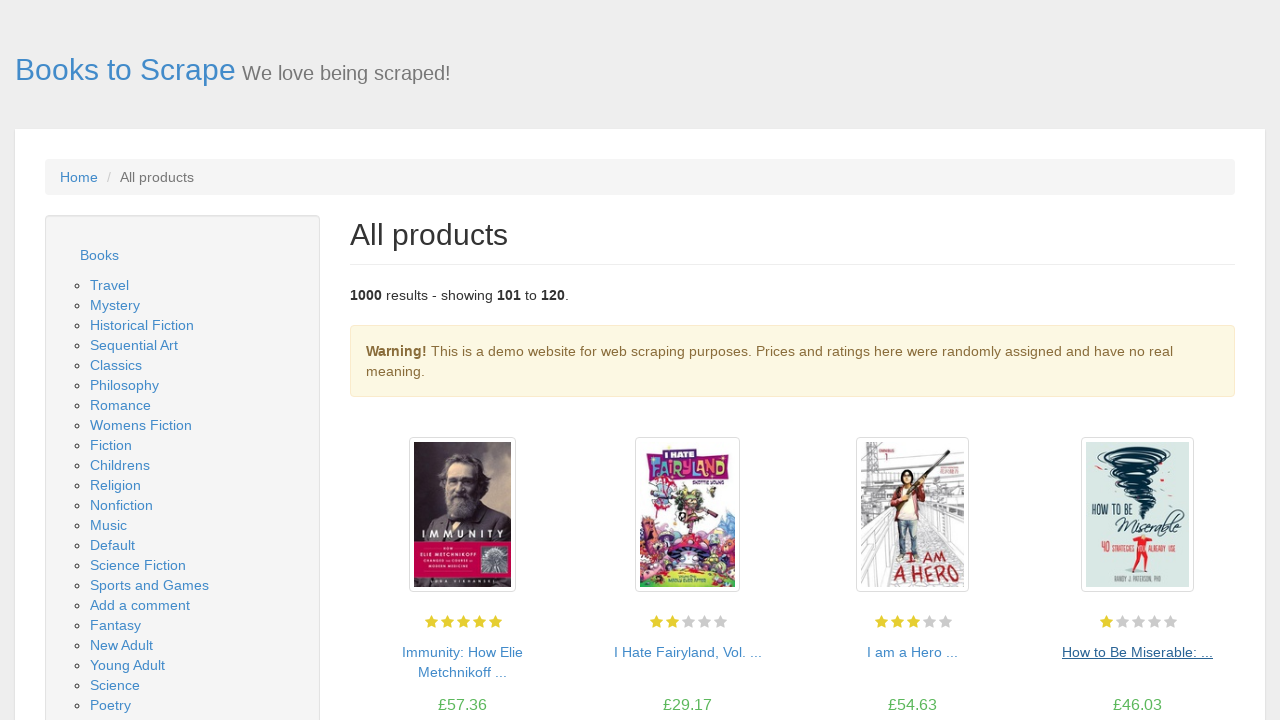

Waited for book listings to load on the new page
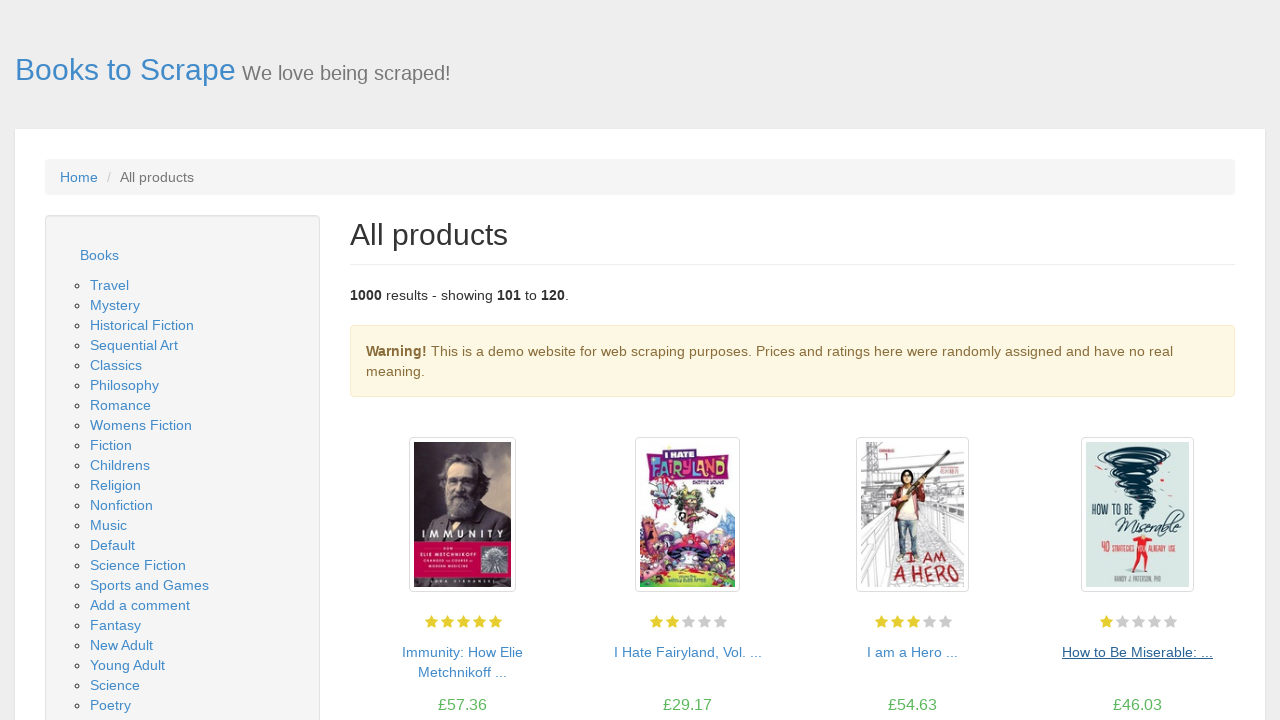

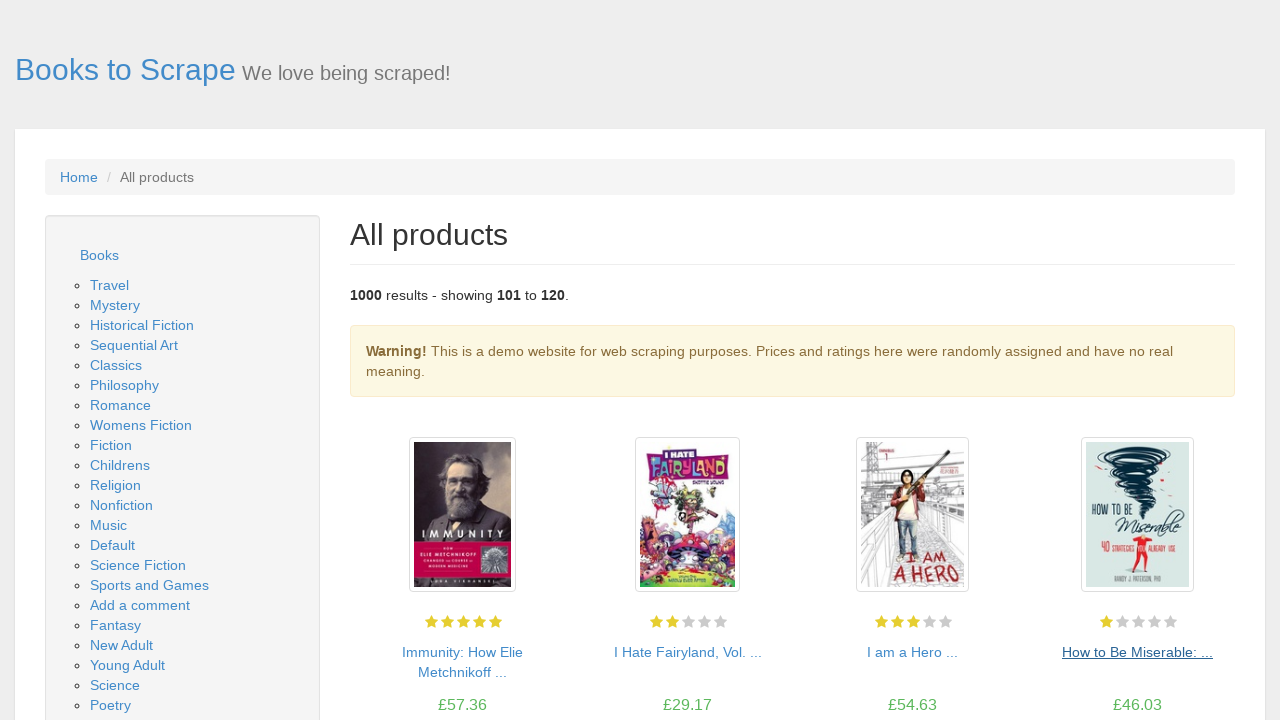